Tests the faculty selection dropdown on the UNICEN university website by selecting "Facultad de Ciencias Económicas" and verifying the selection

Starting URL: https://www.unicen.edu.ar

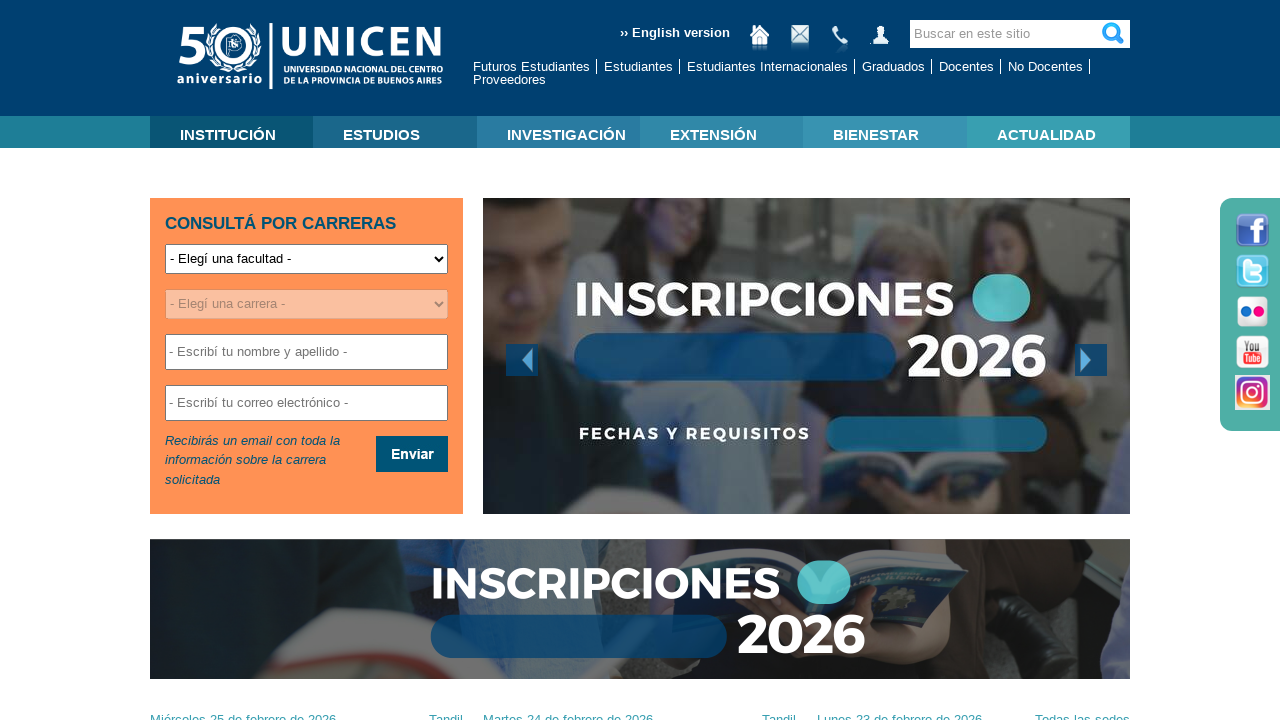

Navigated to UNICEN university website
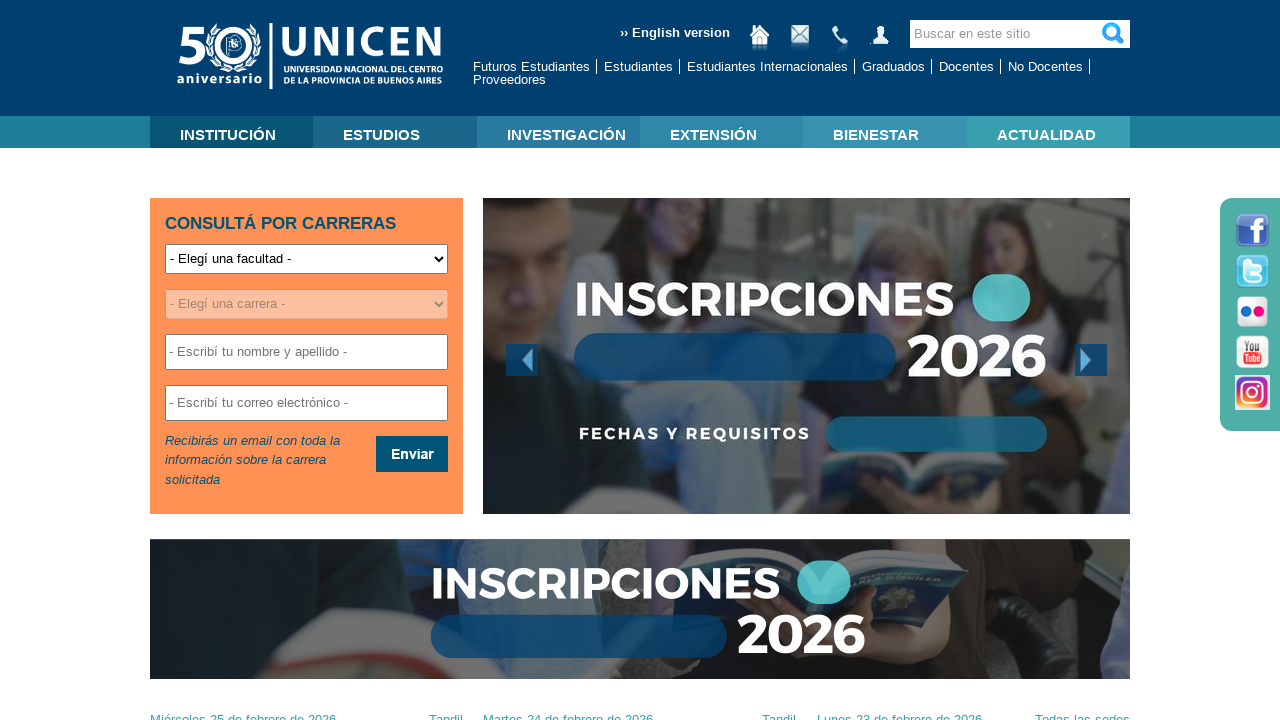

Selected 'Facultad de Ciencias Económicas' from faculty dropdown on #facultades
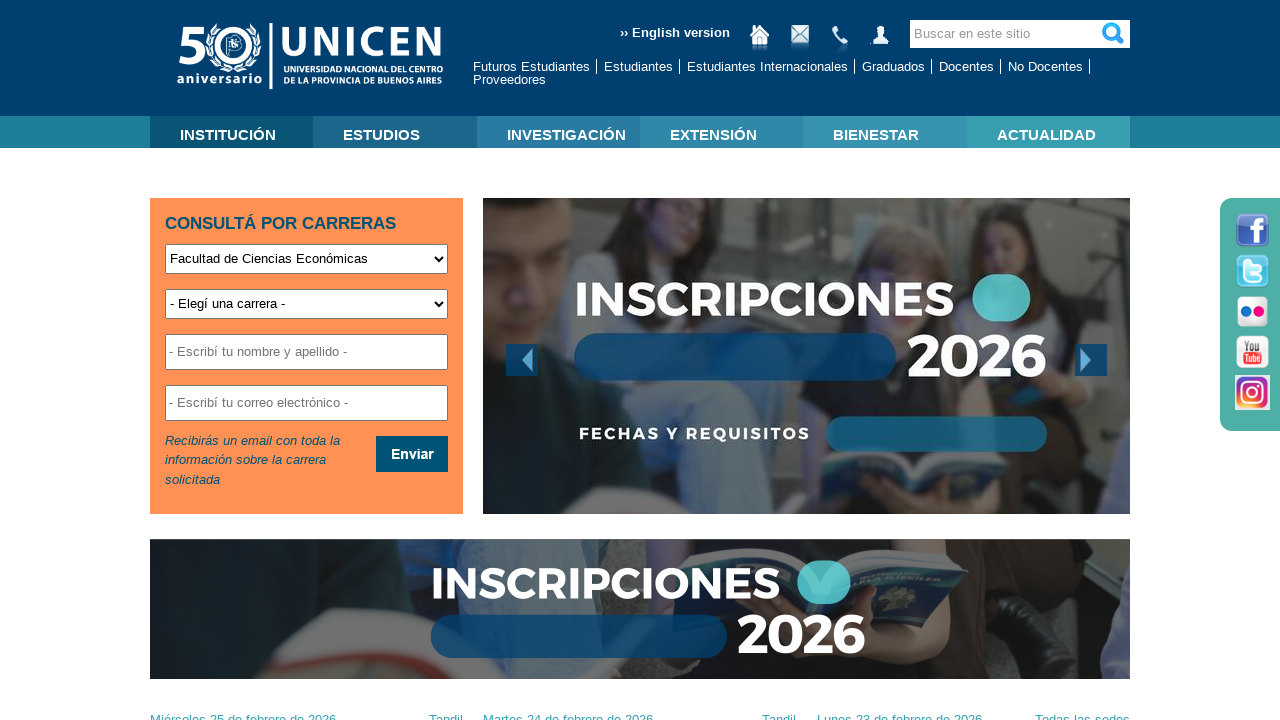

Verified faculty dropdown selection was made correctly
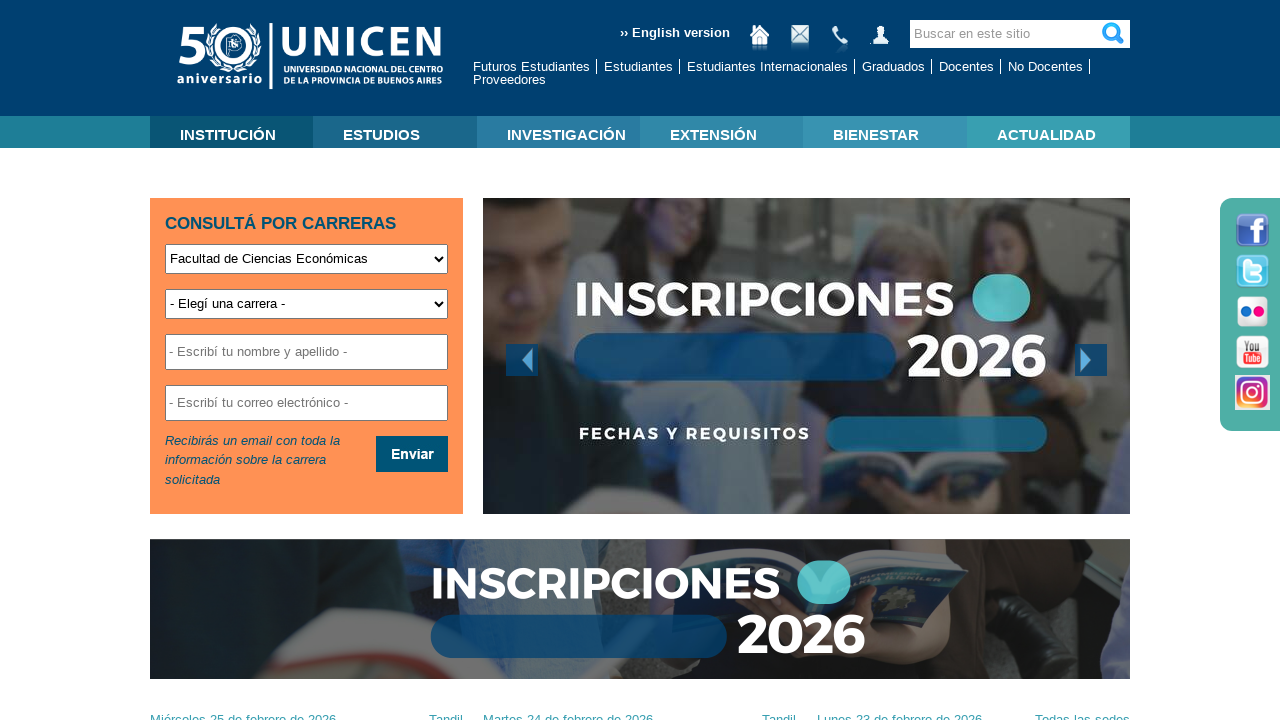

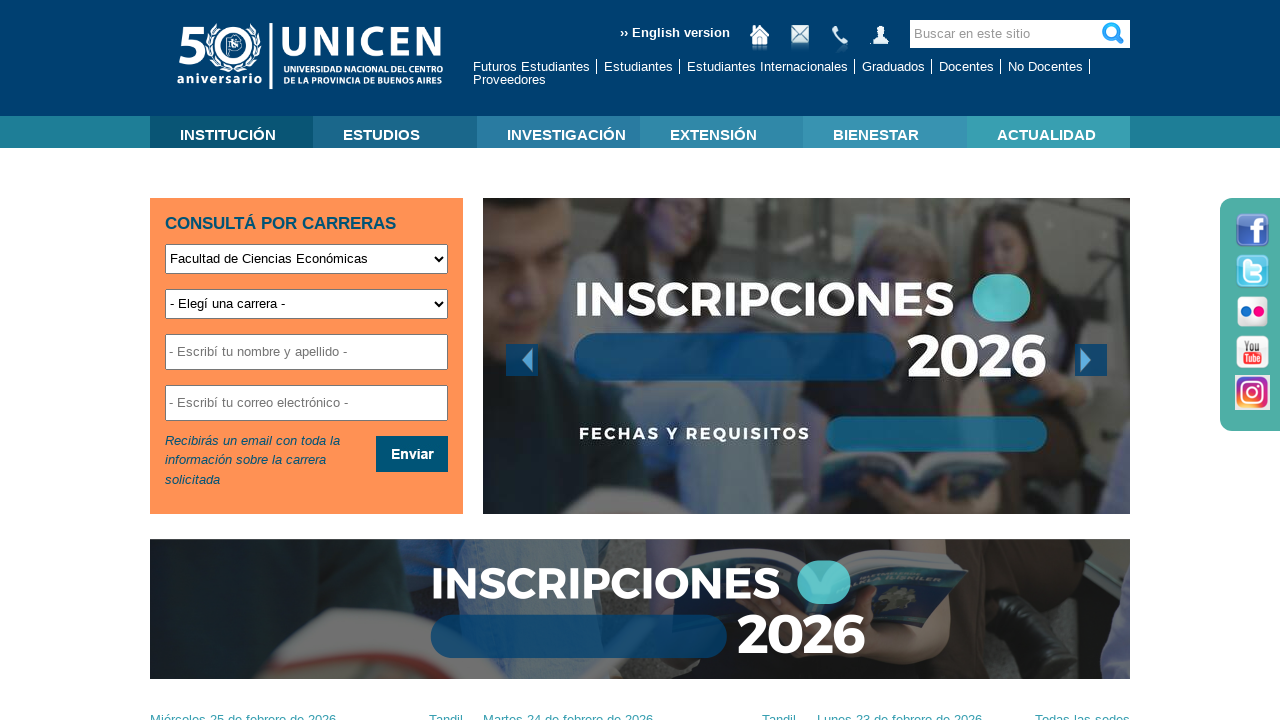